Verifies that product categories are displayed on the home page

Starting URL: https://www.demoblaze.com/

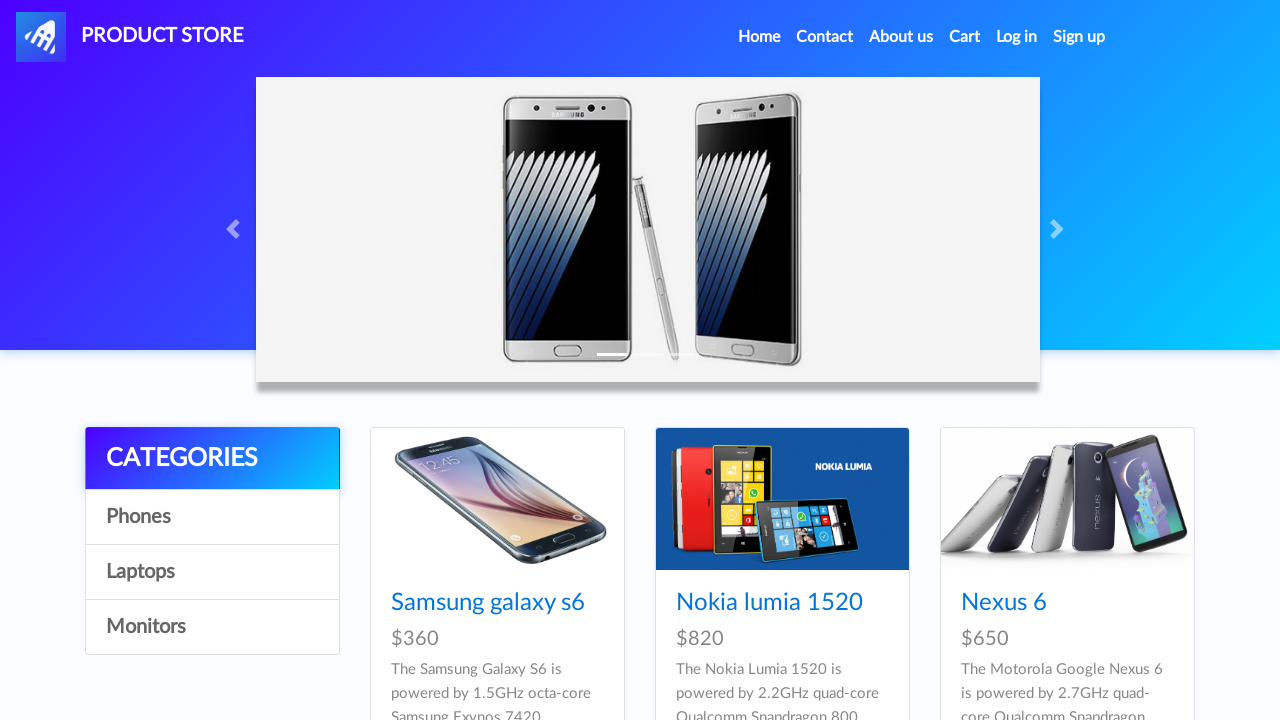

Waited for product categories to load on home page
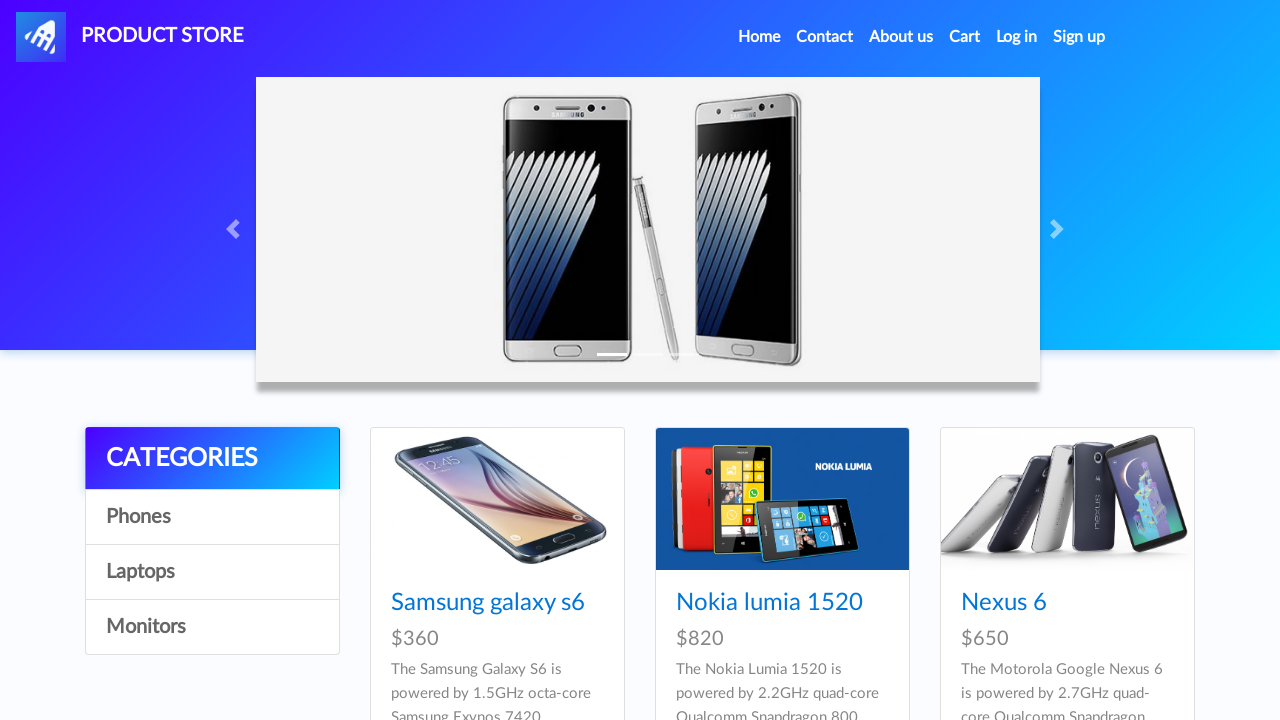

Retrieved all product category elements
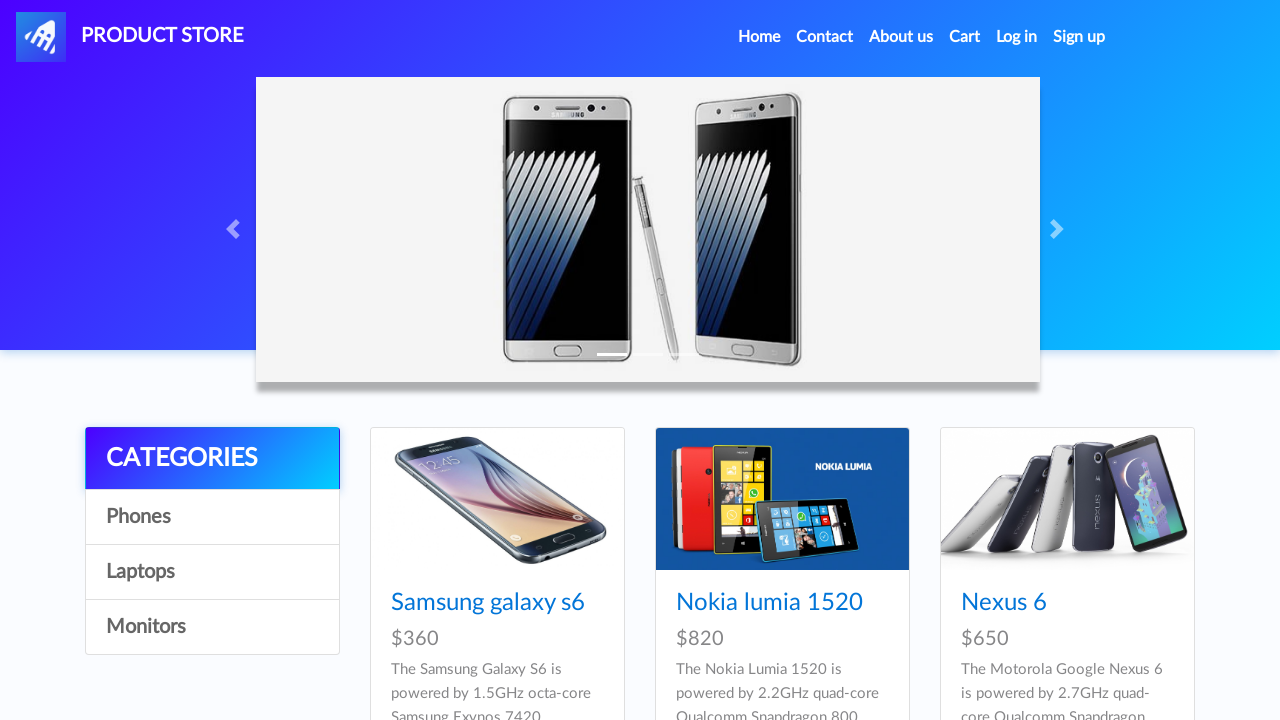

Verified that product categories are displayed (found 3 categories)
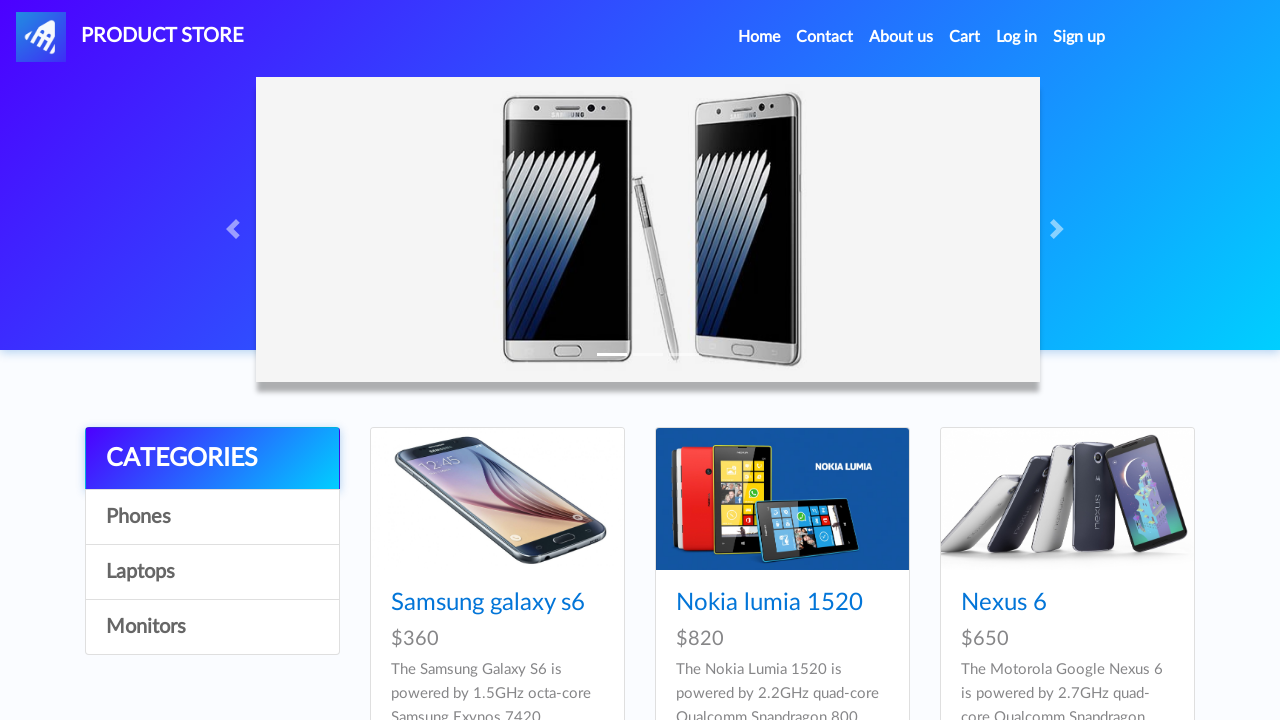

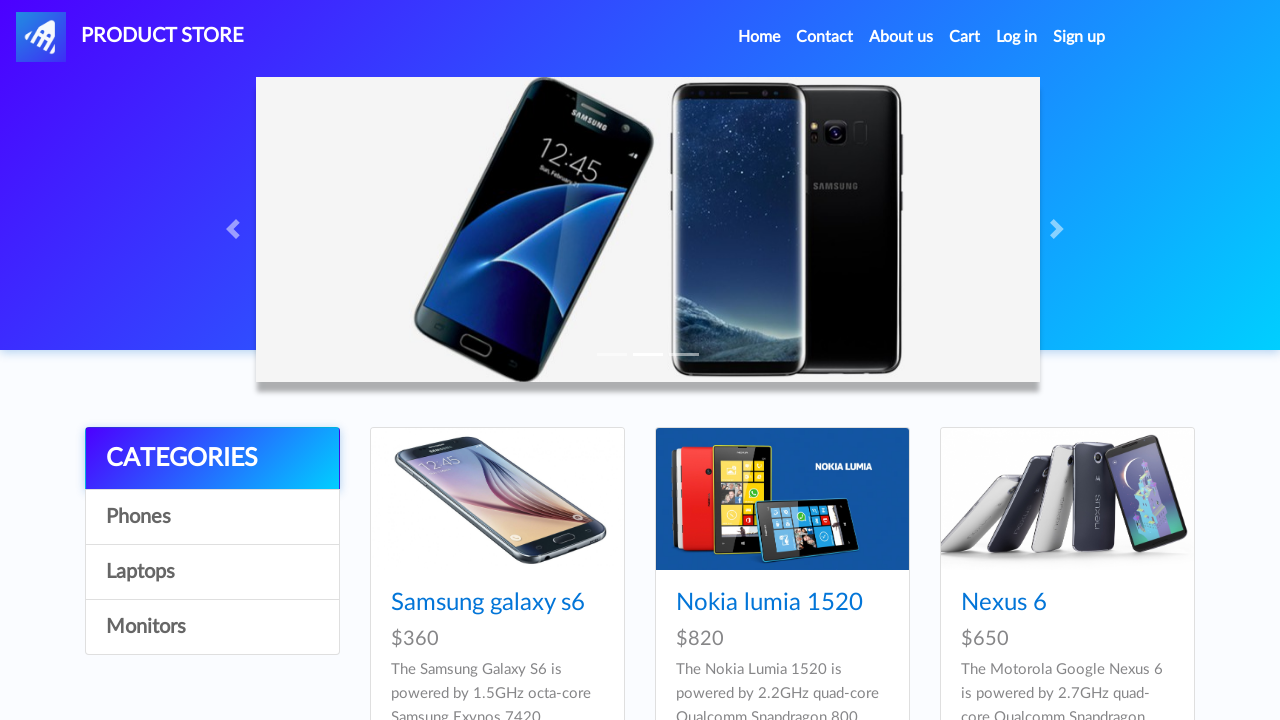